Verifies that the footer section contains exactly 4 social media icon links

Starting URL: https://opensource-demo.orangehrmlive.com/web/index.php/auth/login

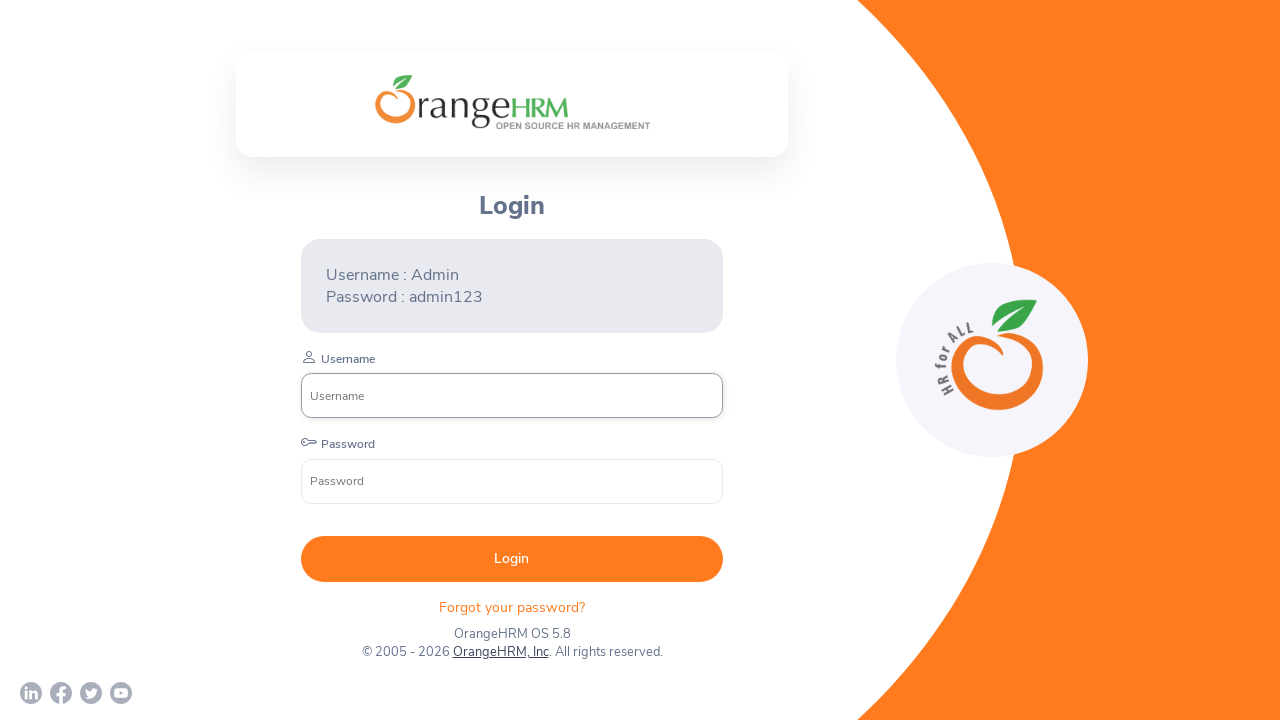

Waited for footer social media links to load
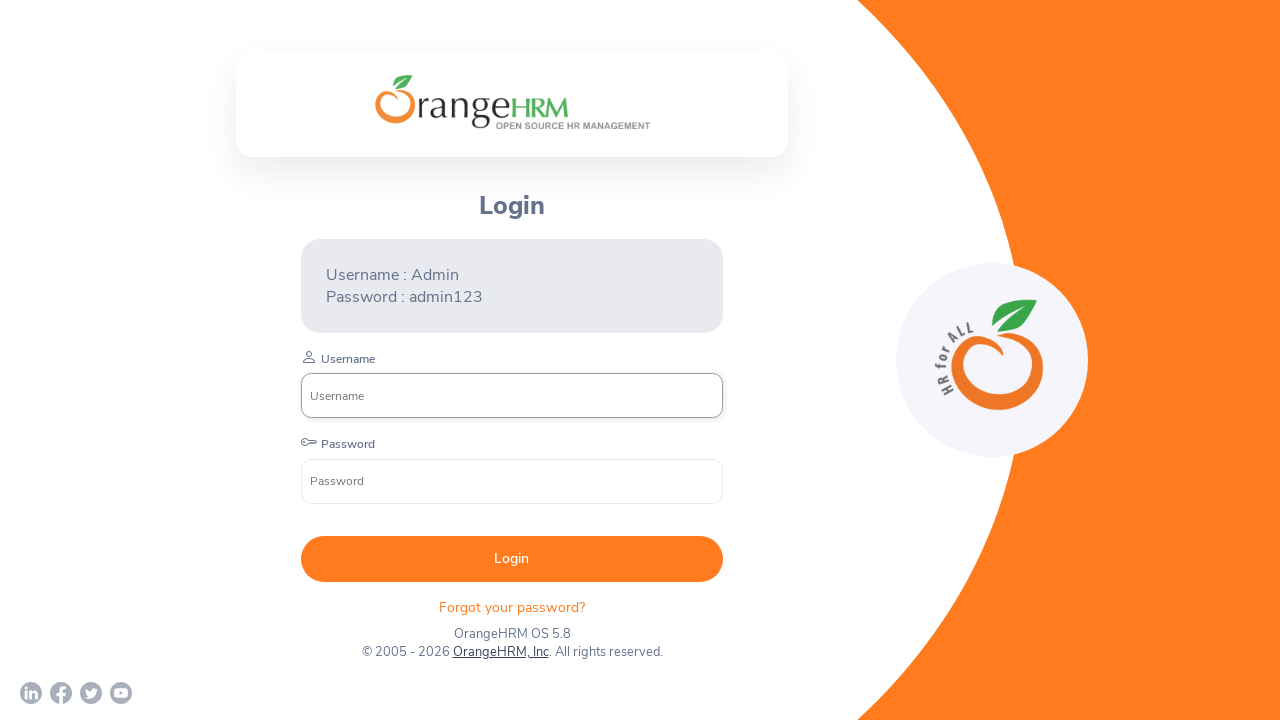

Retrieved all social media links from footer
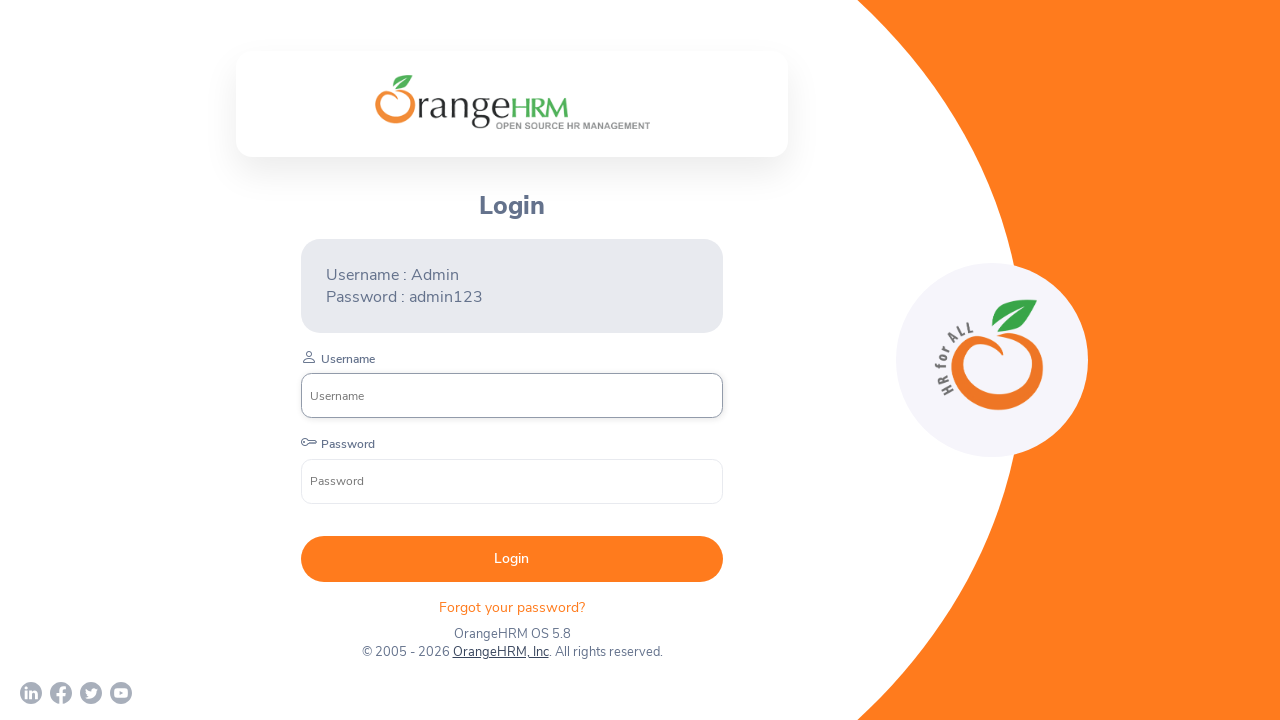

Verified footer contains exactly 4 social media icon links
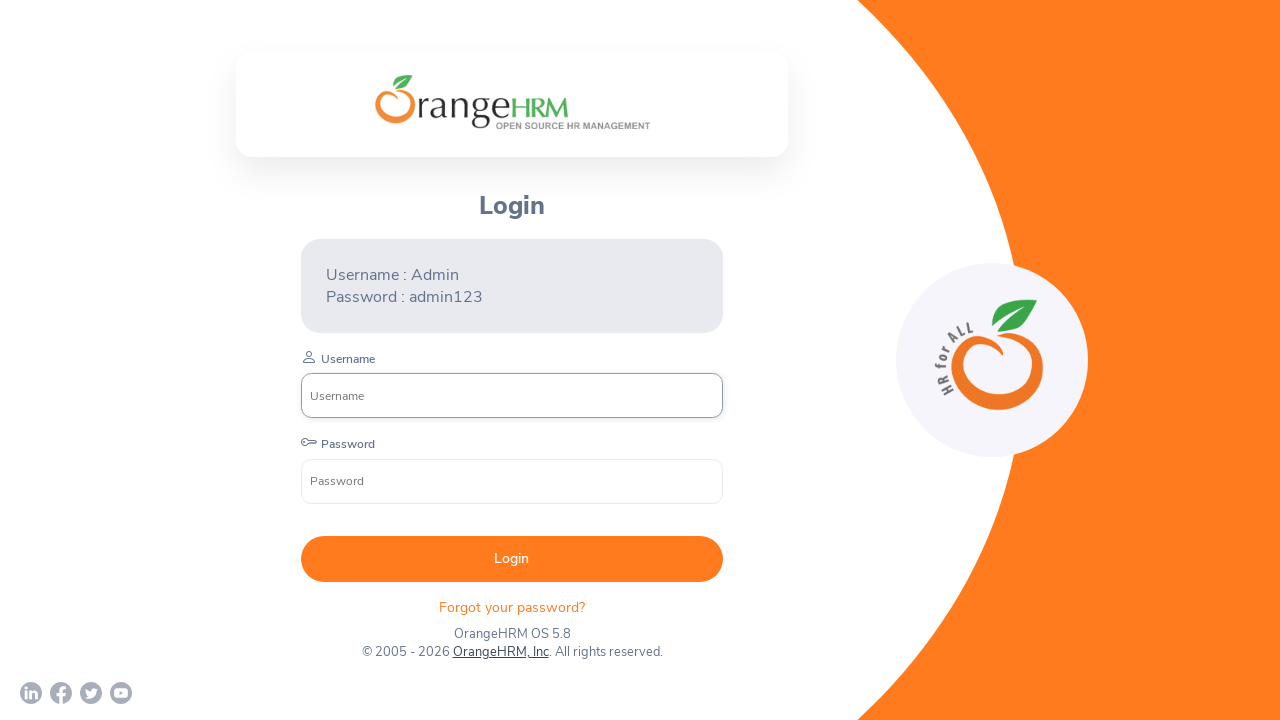

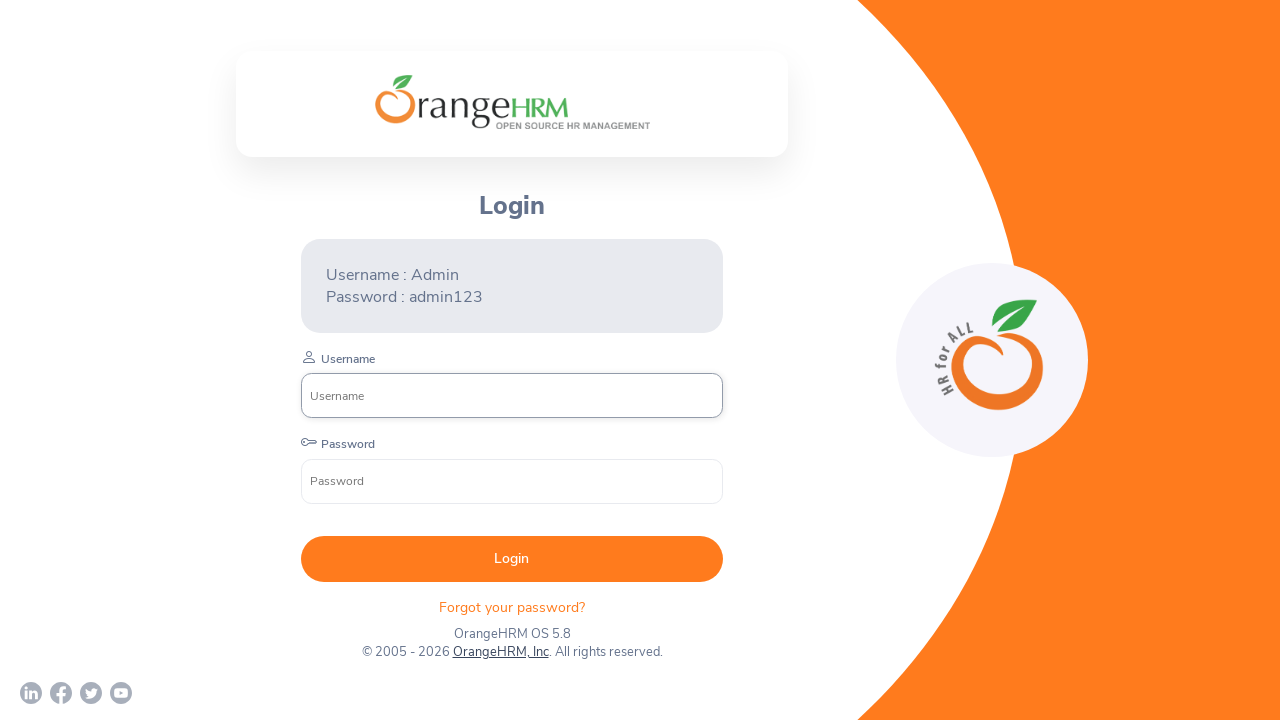